Tests flight search and filters results to find Virgin America airlines

Starting URL: https://blazedemo.com/index.php

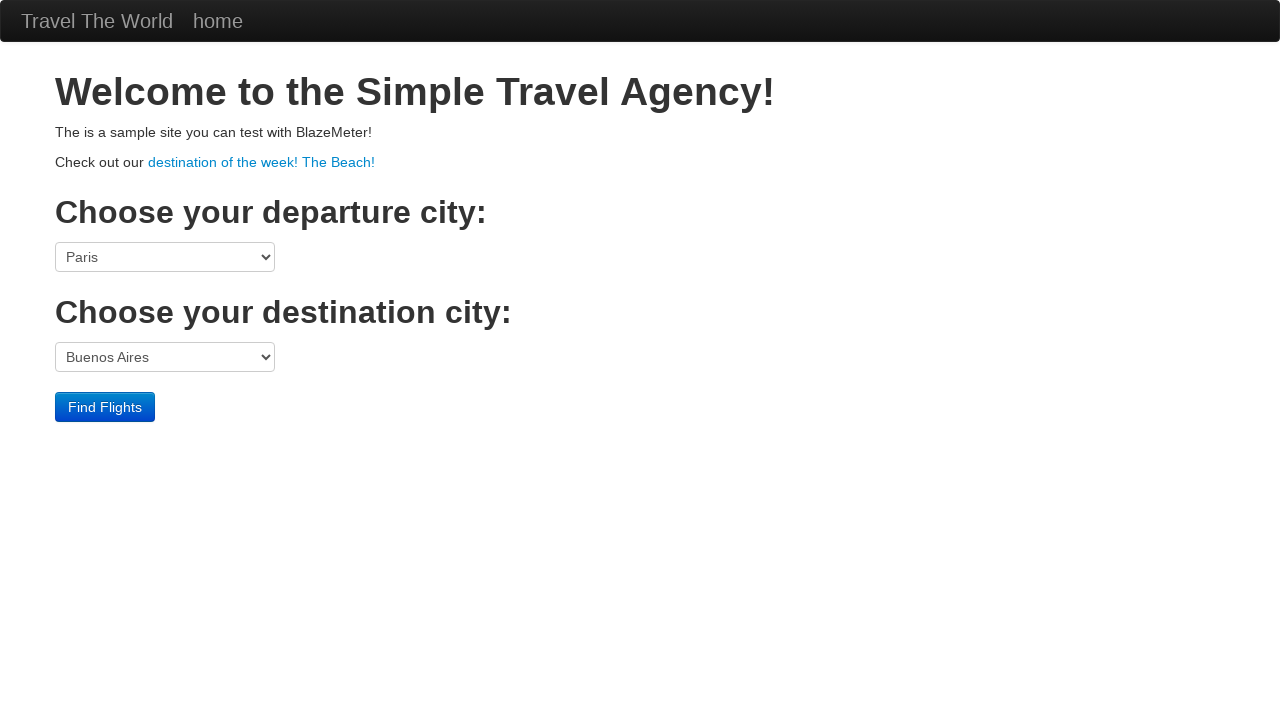

Clicked find flights button to search for available flights at (105, 407) on input[type='submit']
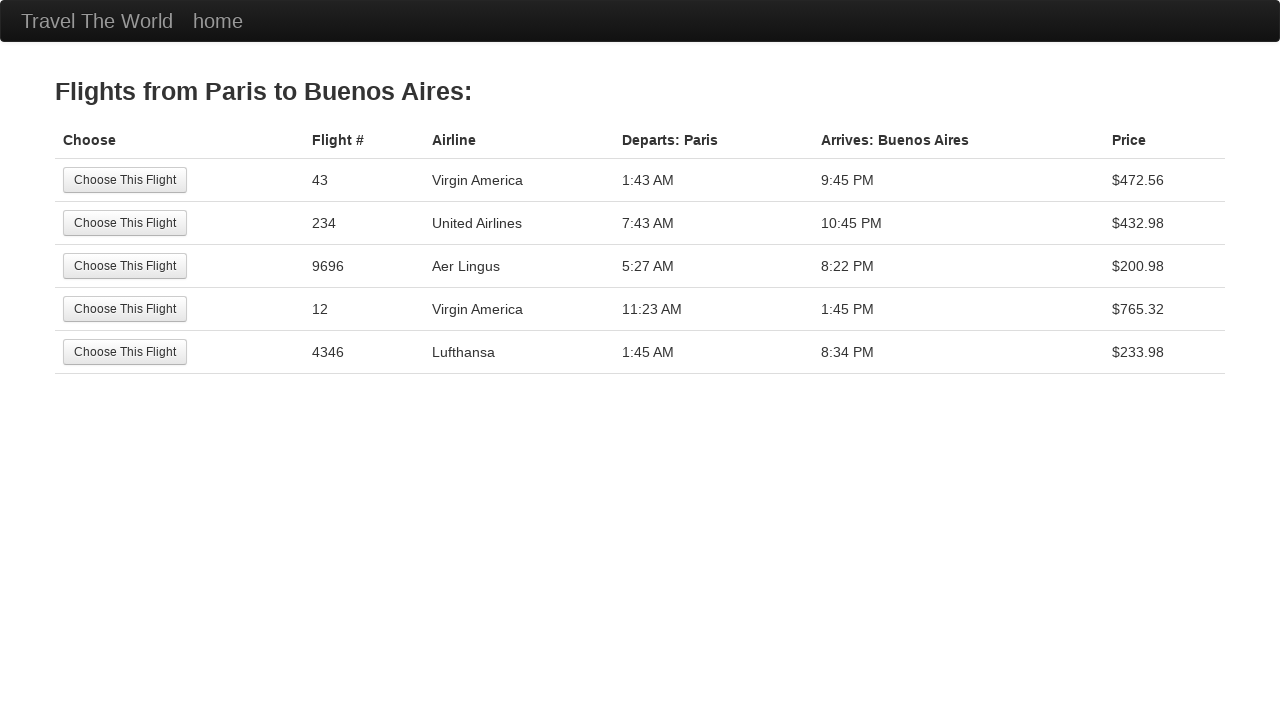

Flight results table loaded successfully
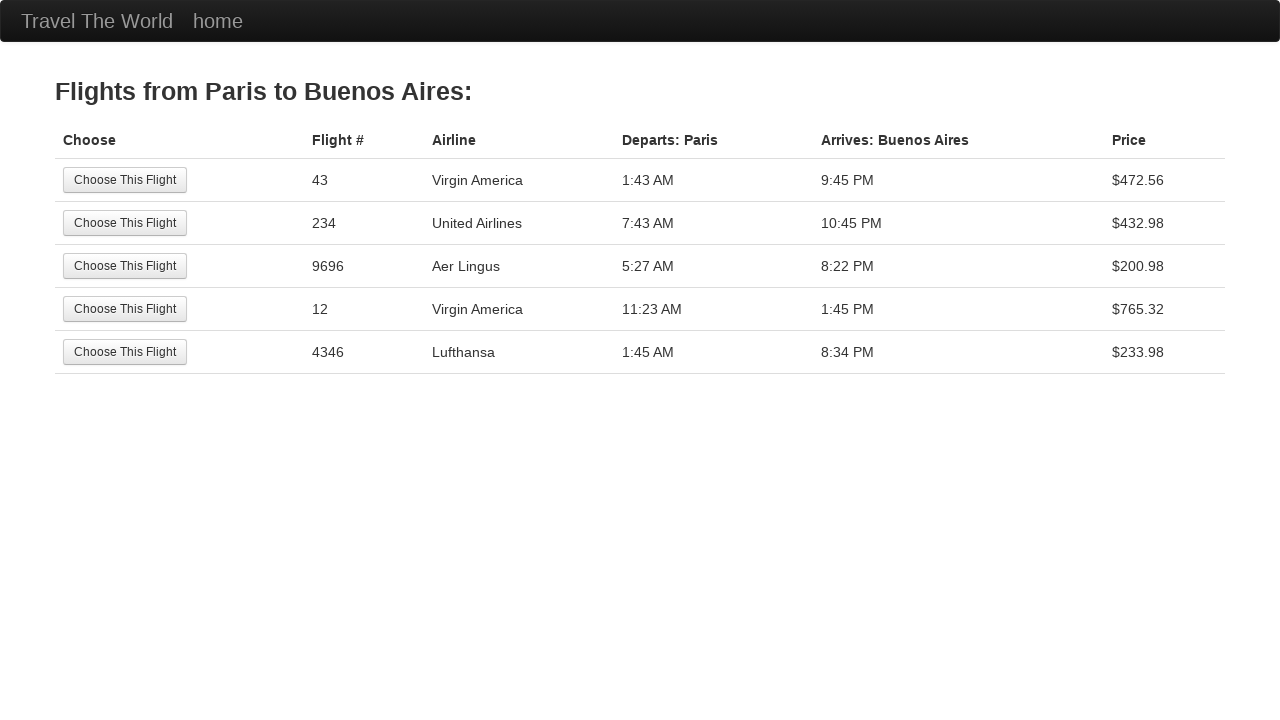

Retrieved all airline elements from results table
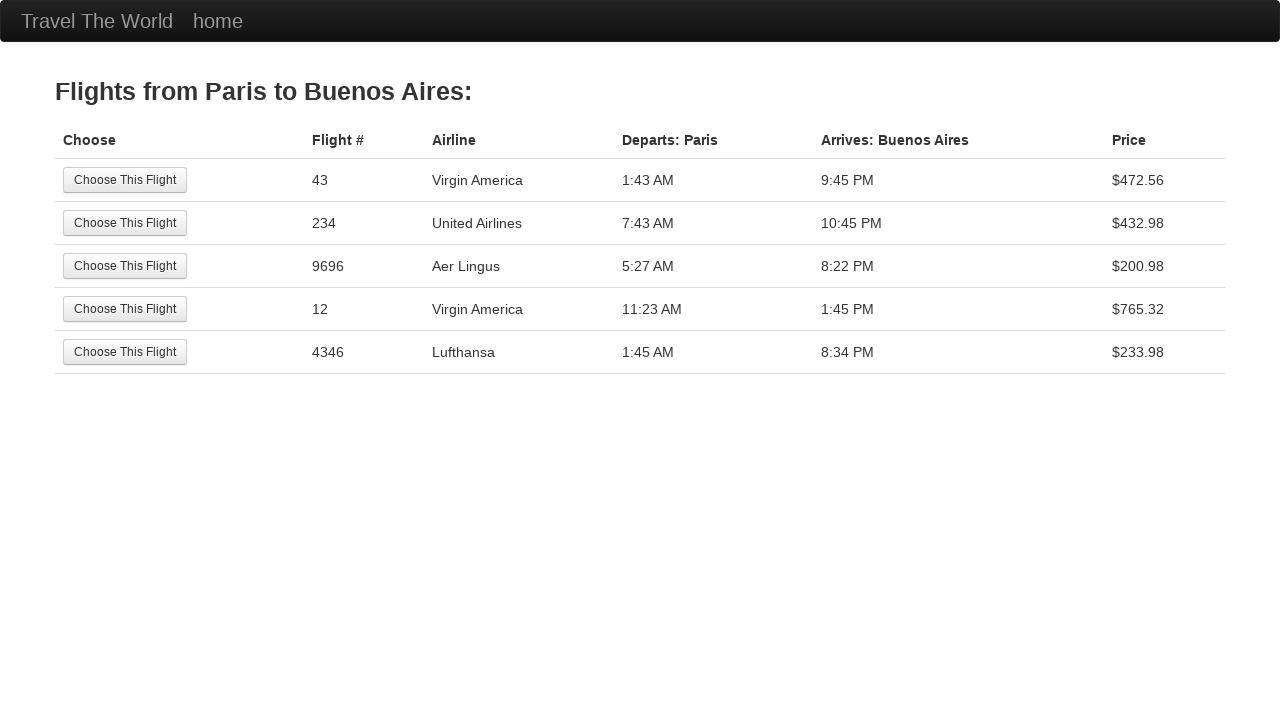

Found Virgin America airline in results: Virgin America
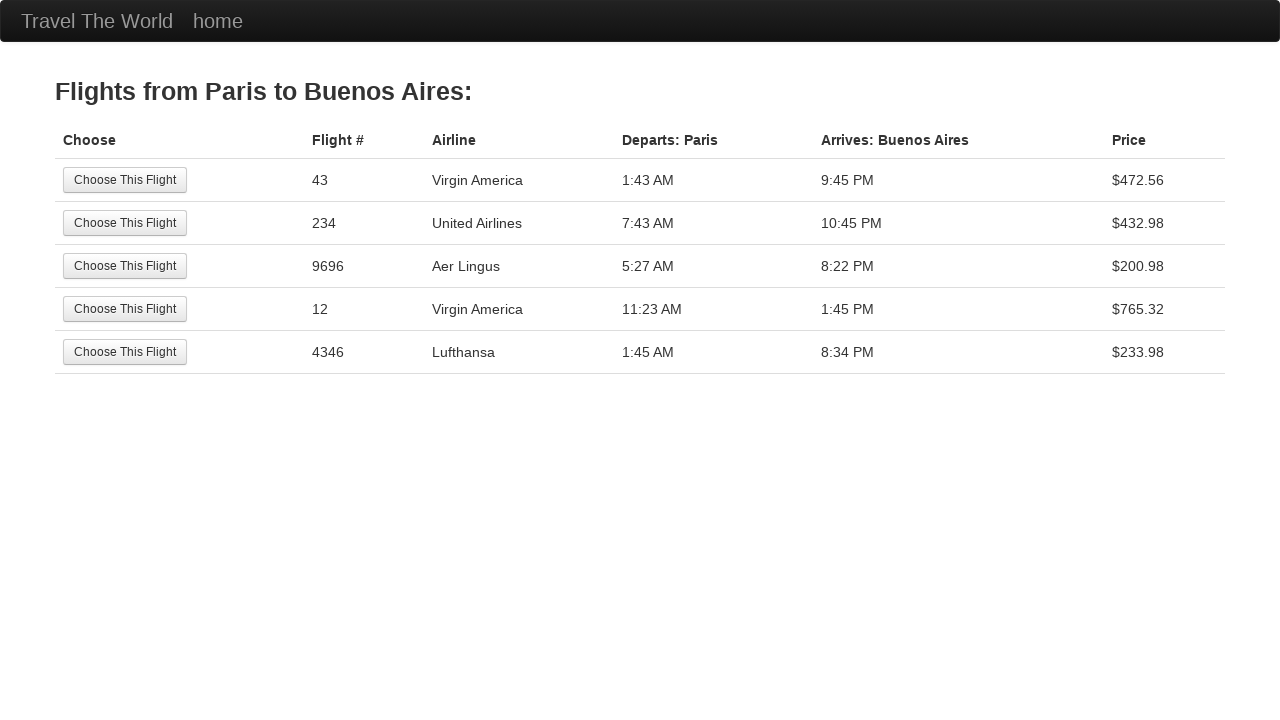

Found Virgin America airline in results: Virgin America
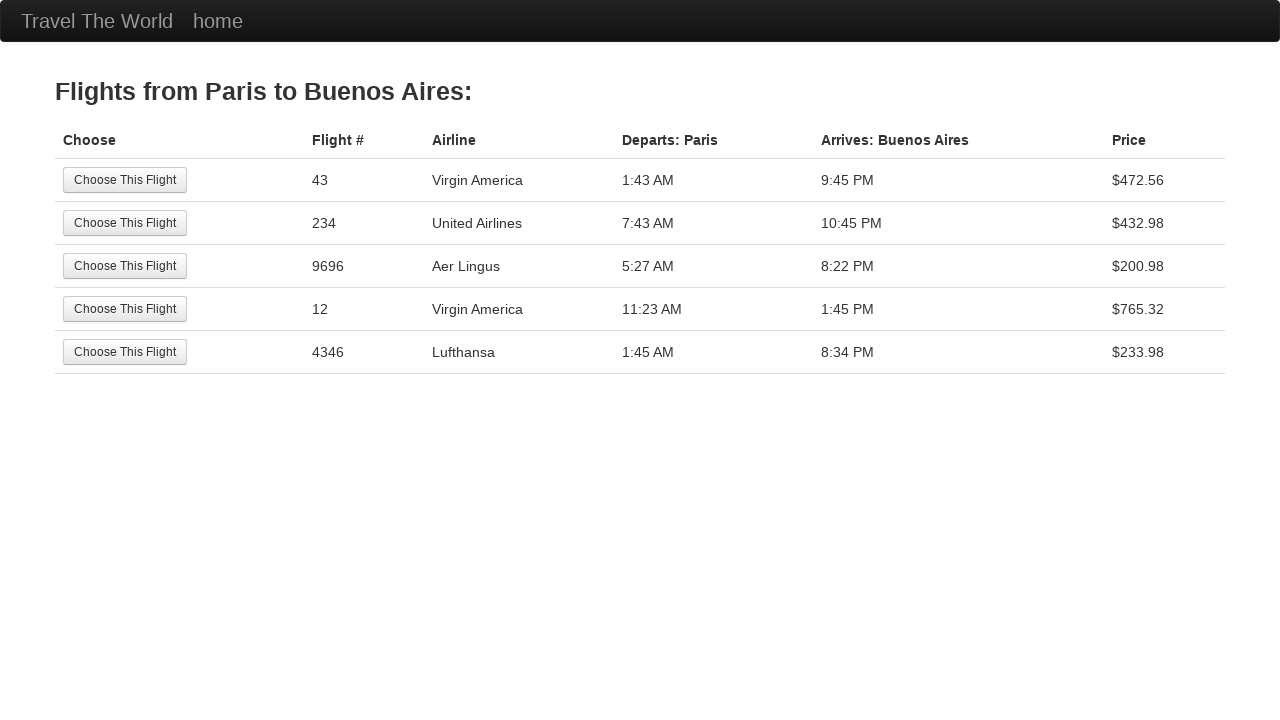

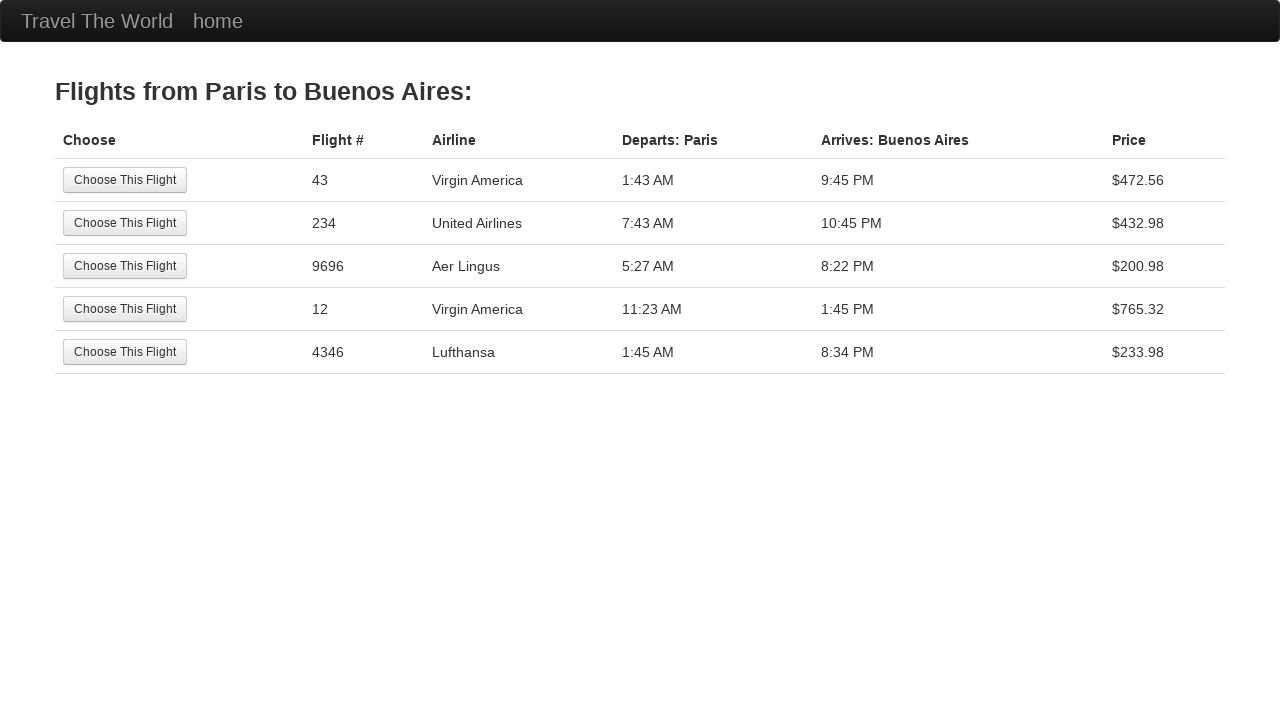